Tests navigation to the "Our Food" page on Lightlife website and verifies the page heading displays "Our Food"

Starting URL: https://lightlife.com/

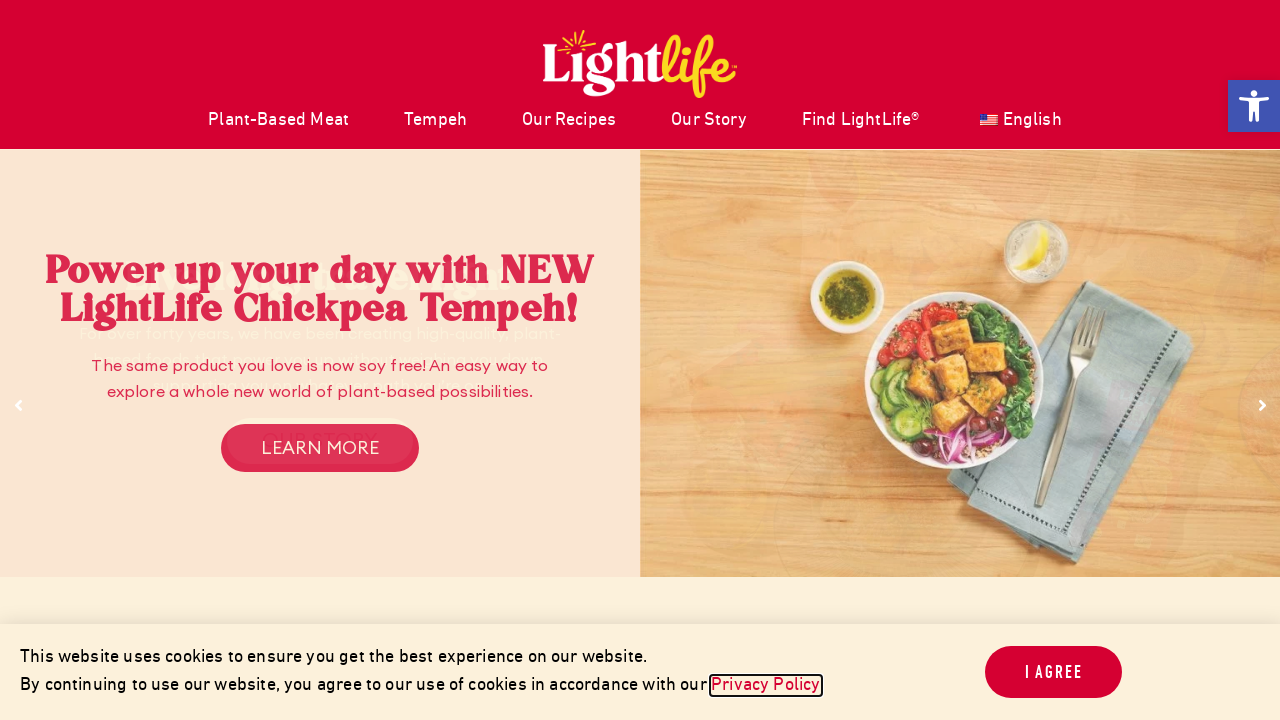

Clicked on 'Our Food' navigation link at (667, 361) on xpath=//a[text()='Our Food'][1]
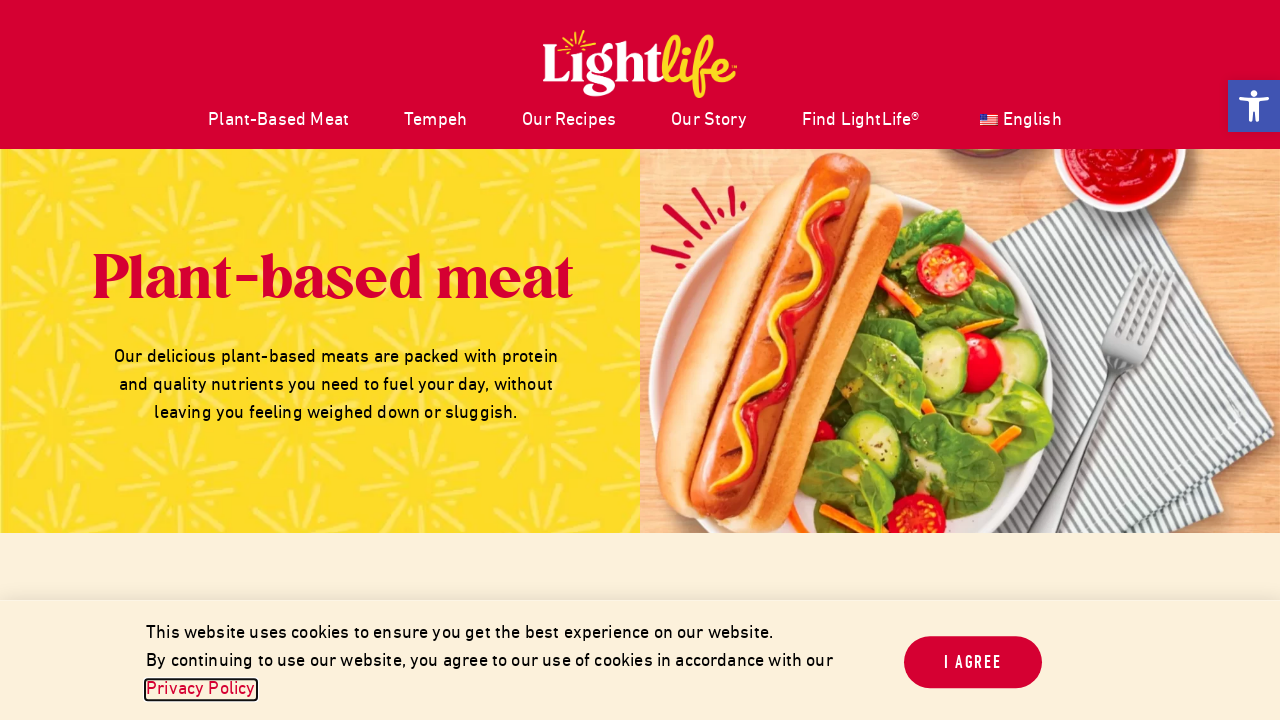

Page heading (h1) loaded on 'Our Food' page
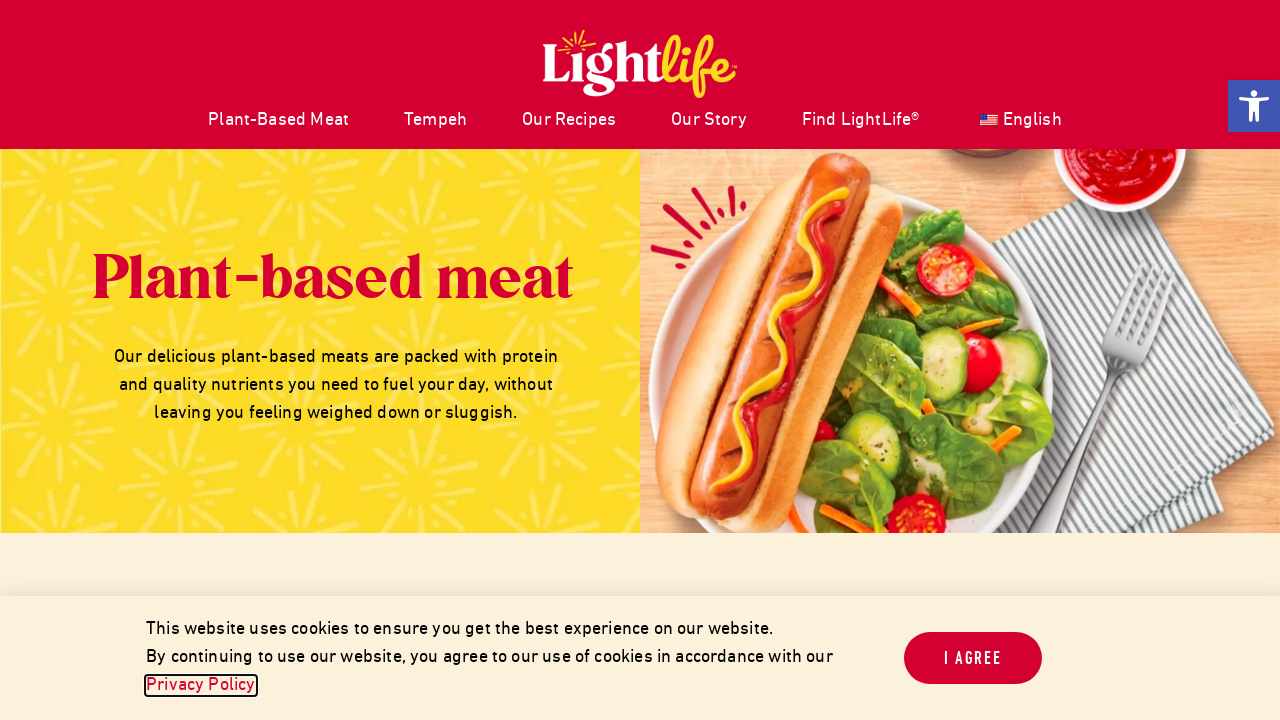

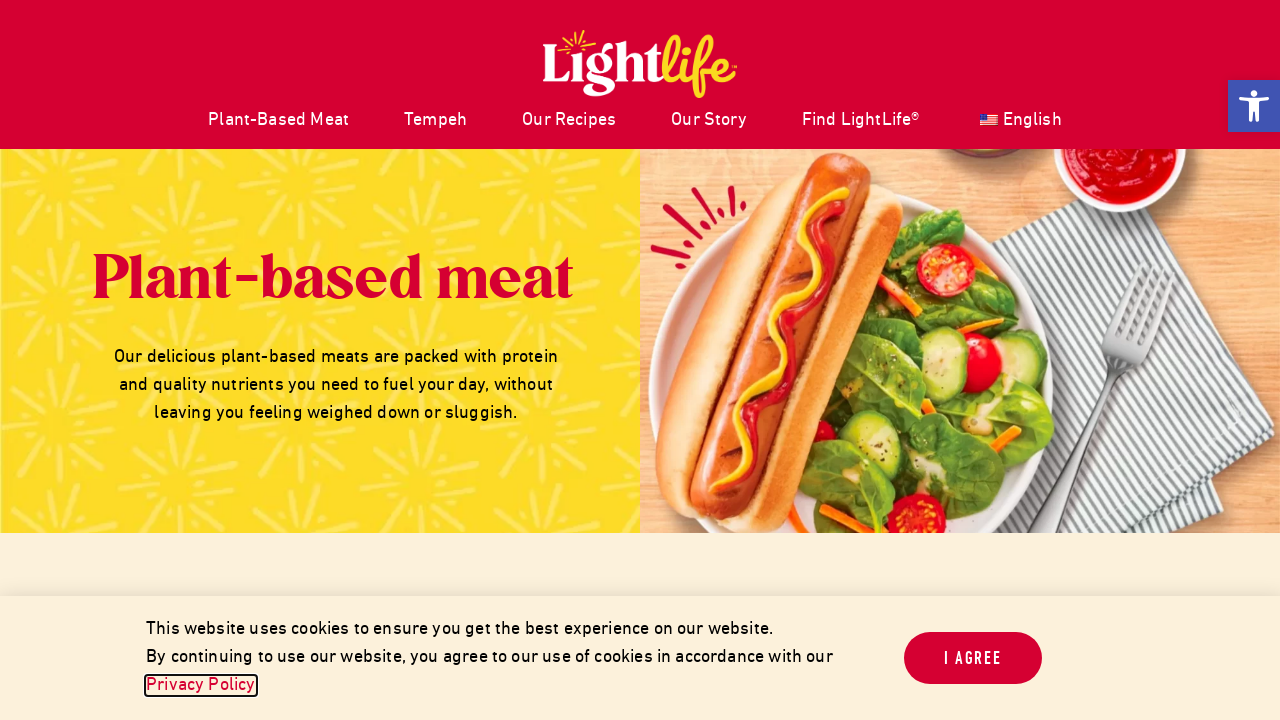